Tests checkbox functionality by checking the Senior Citizen Discount checkbox and verifying its selection state

Starting URL: https://rahulshettyacademy.com/dropdownsPractise/

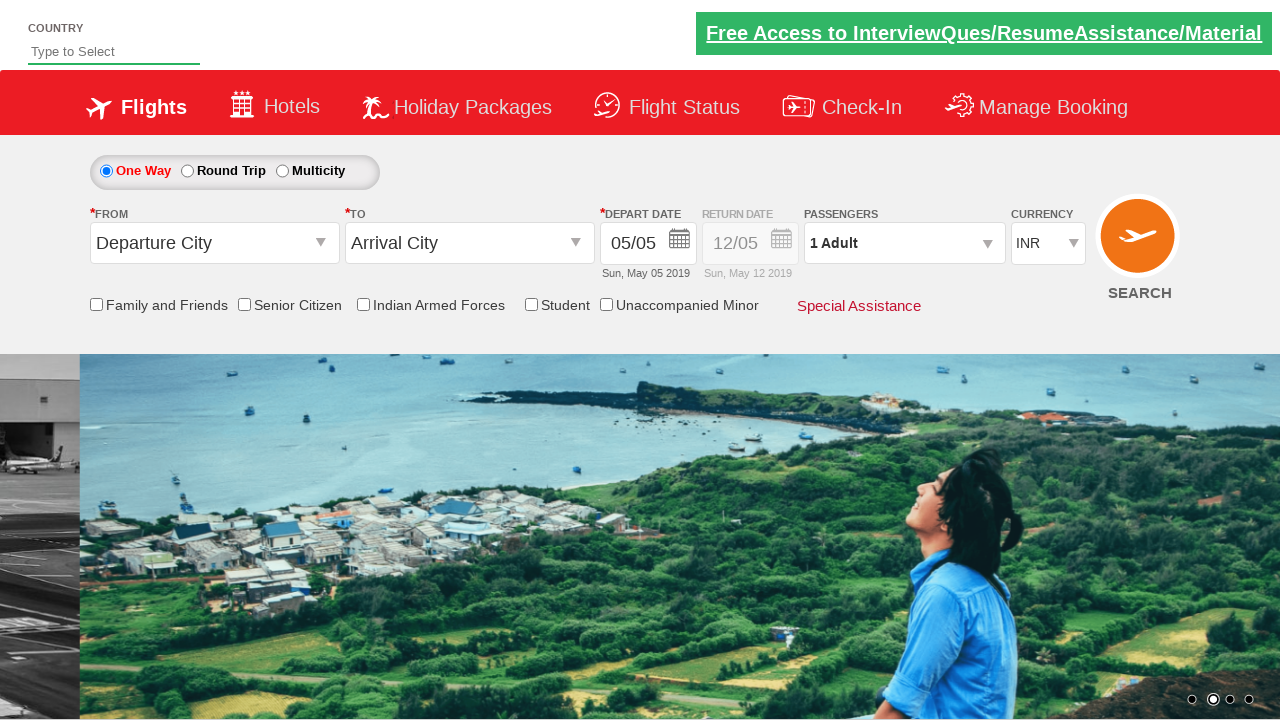

Checked initial state of Senior Citizen Discount checkbox
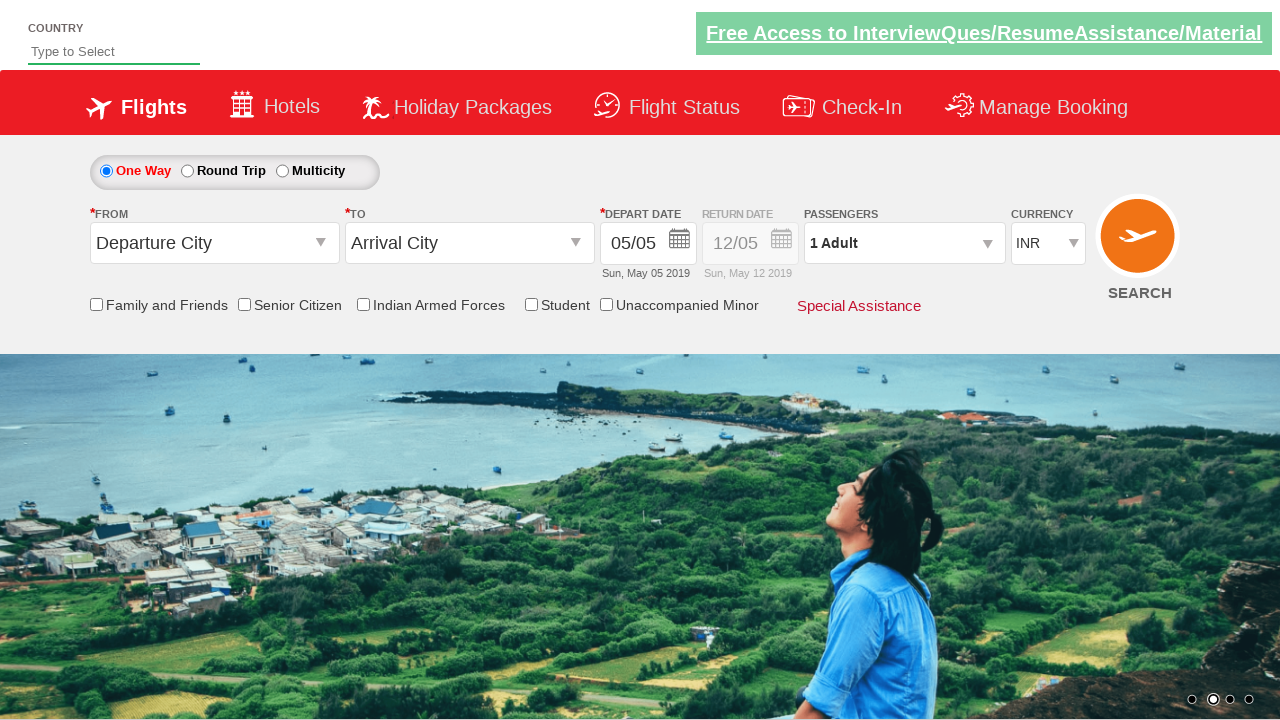

Clicked Senior Citizen Discount checkbox at (244, 304) on input[id='ctl00_mainContent_chk_SeniorCitizenDiscount']
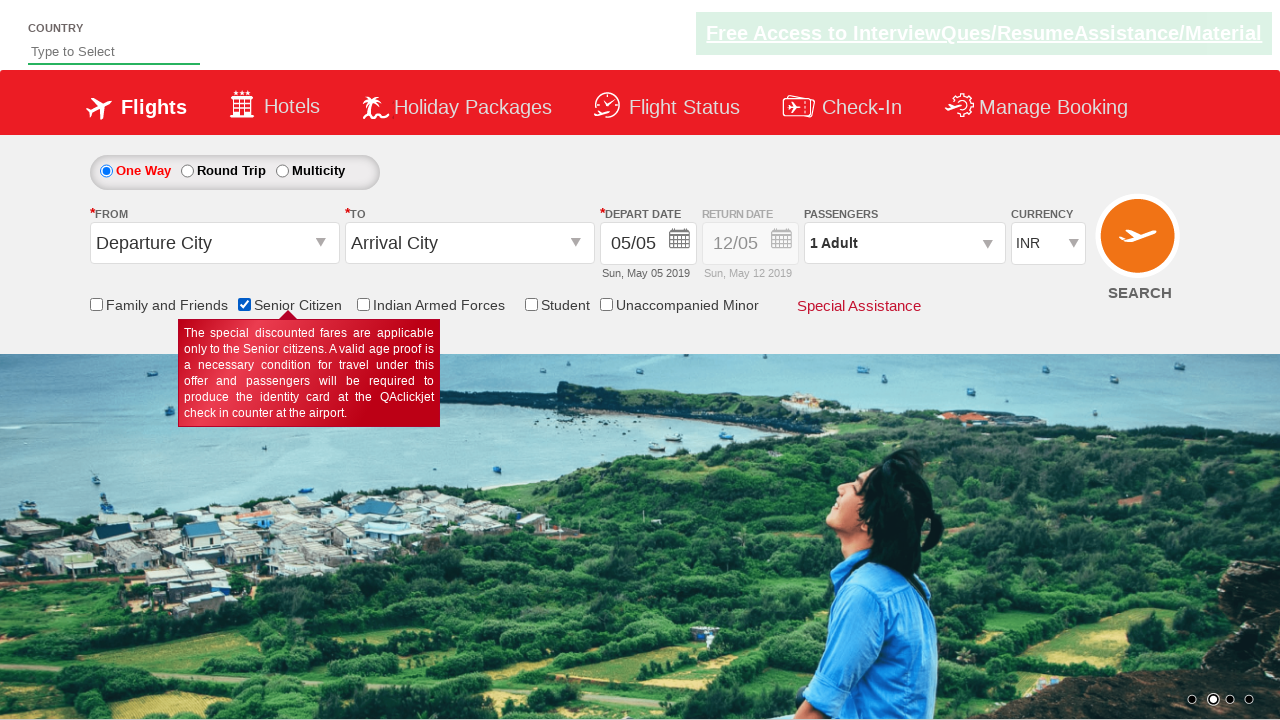

Verified Senior Citizen Discount checkbox is now selected
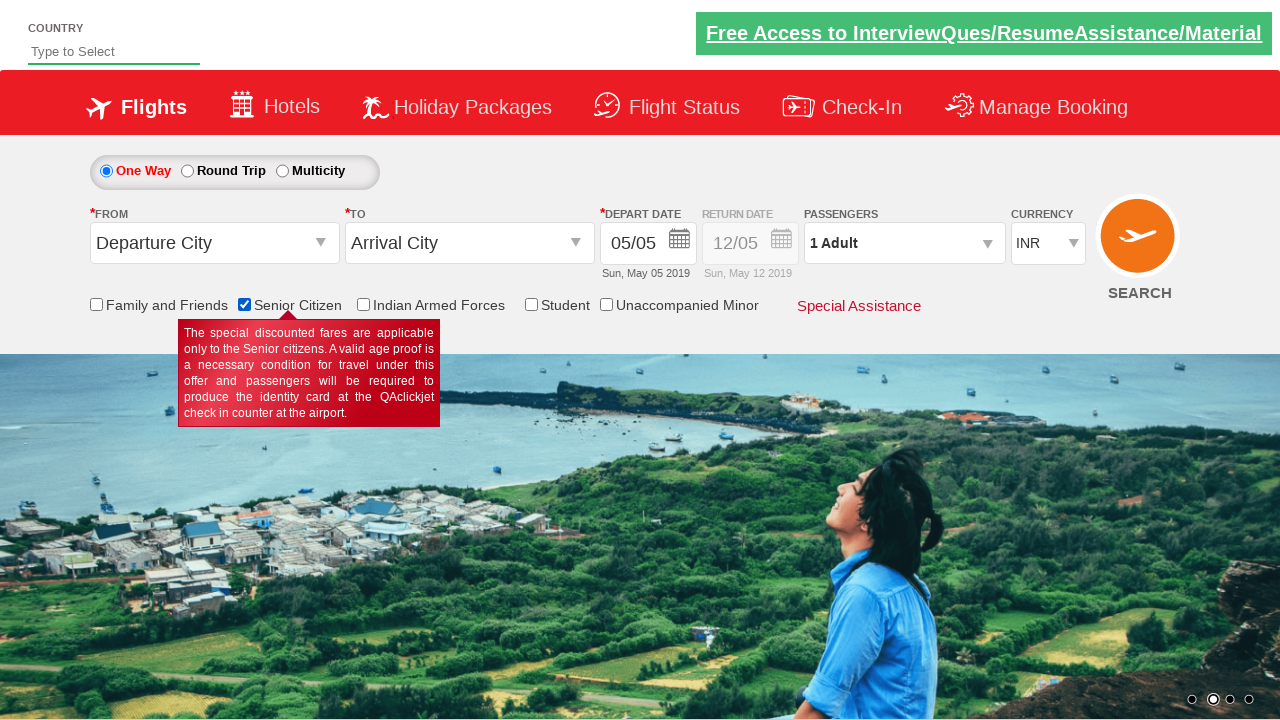

Counted total number of checkboxes on page: 6
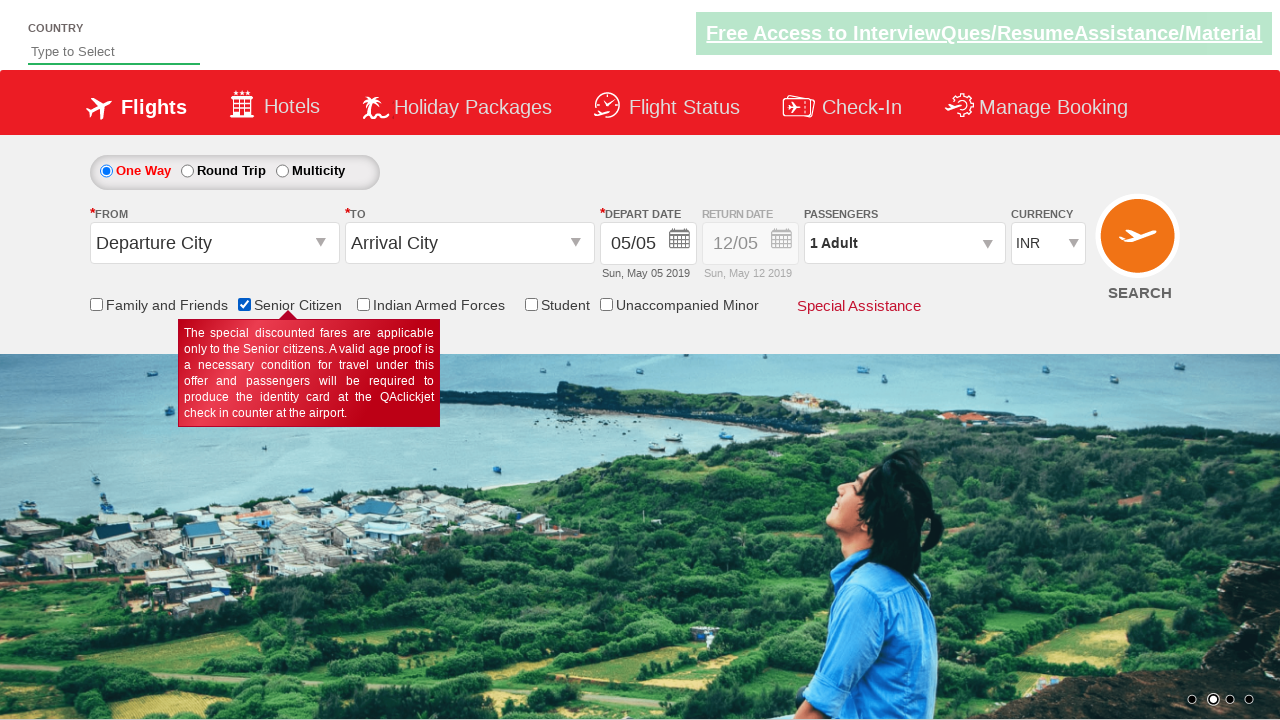

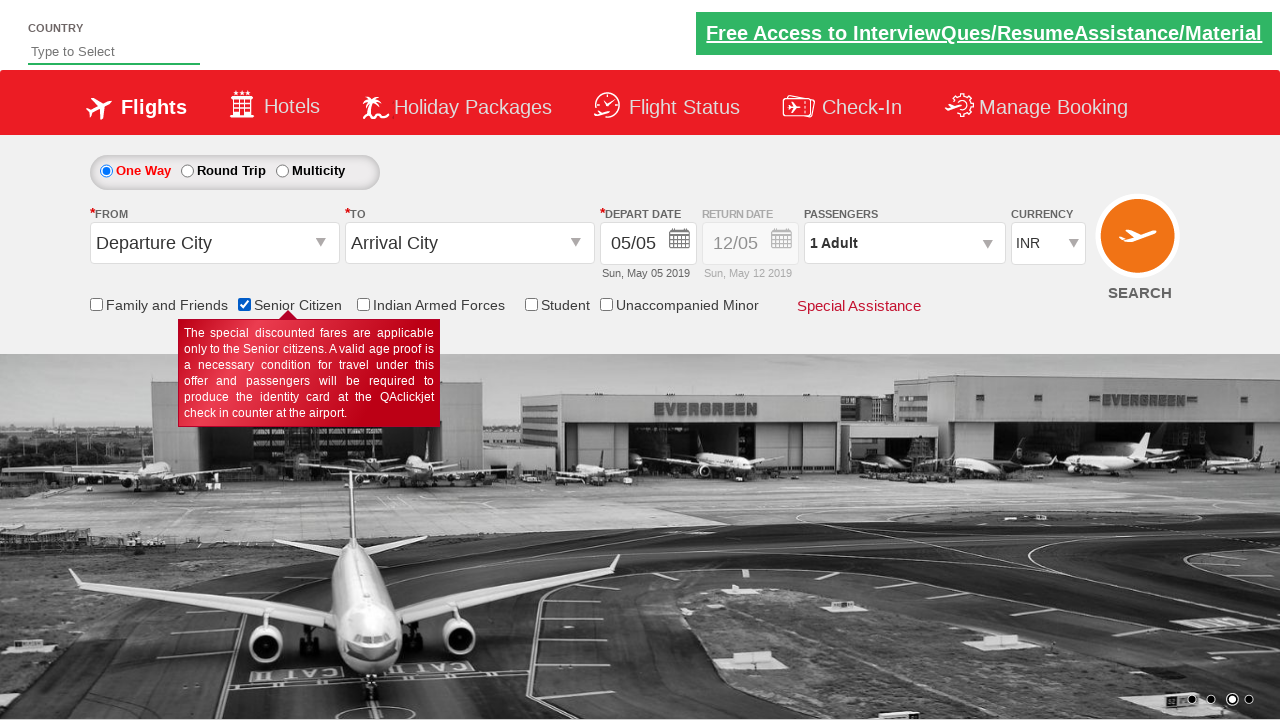